Navigates to WiseQuarter website, scrolls down to find the "Explore the Course" button for the SDET course, and clicks it using JavaScript Executor

Starting URL: https://www.wisequarter.com

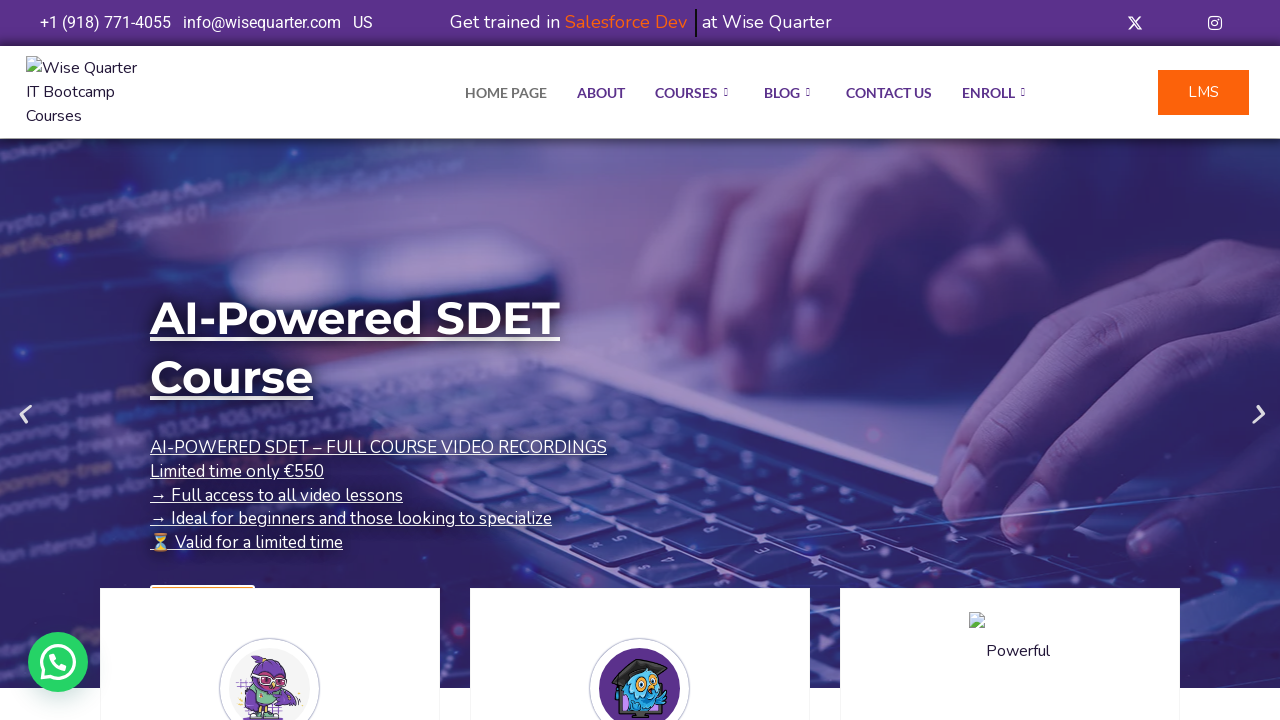

Navigated to WiseQuarter website
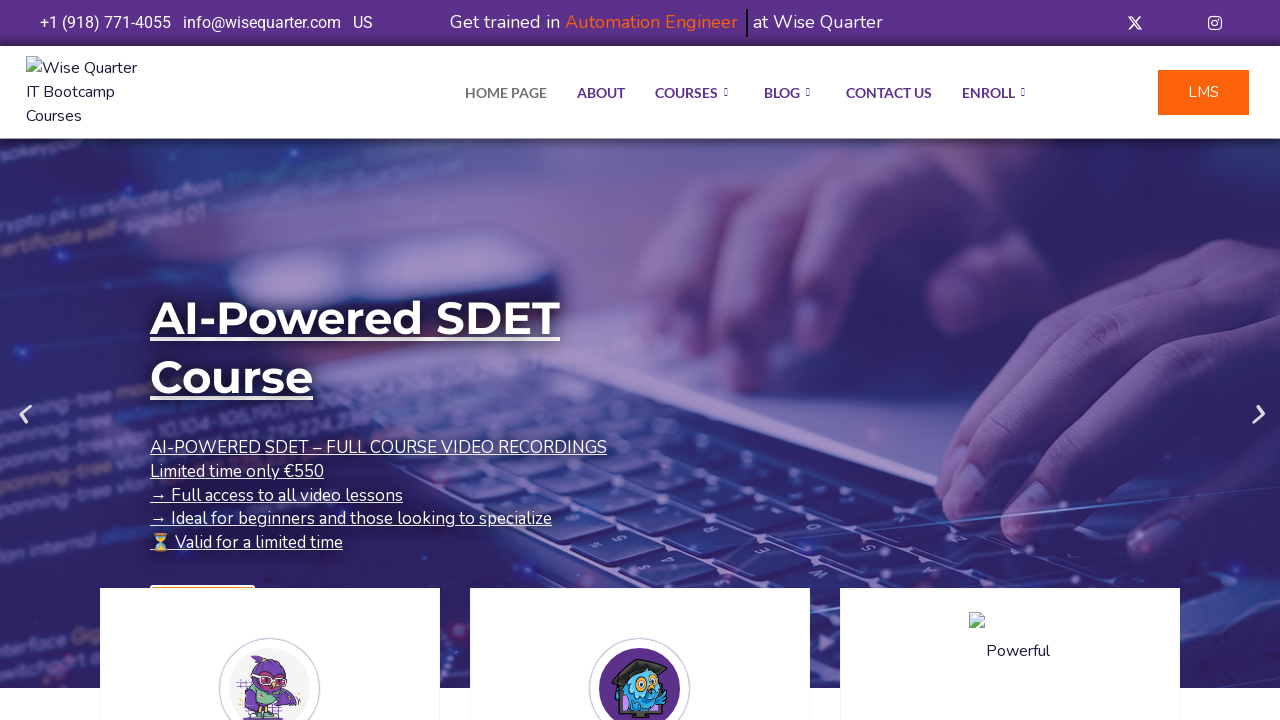

Located the Explore the Course button for SDET course
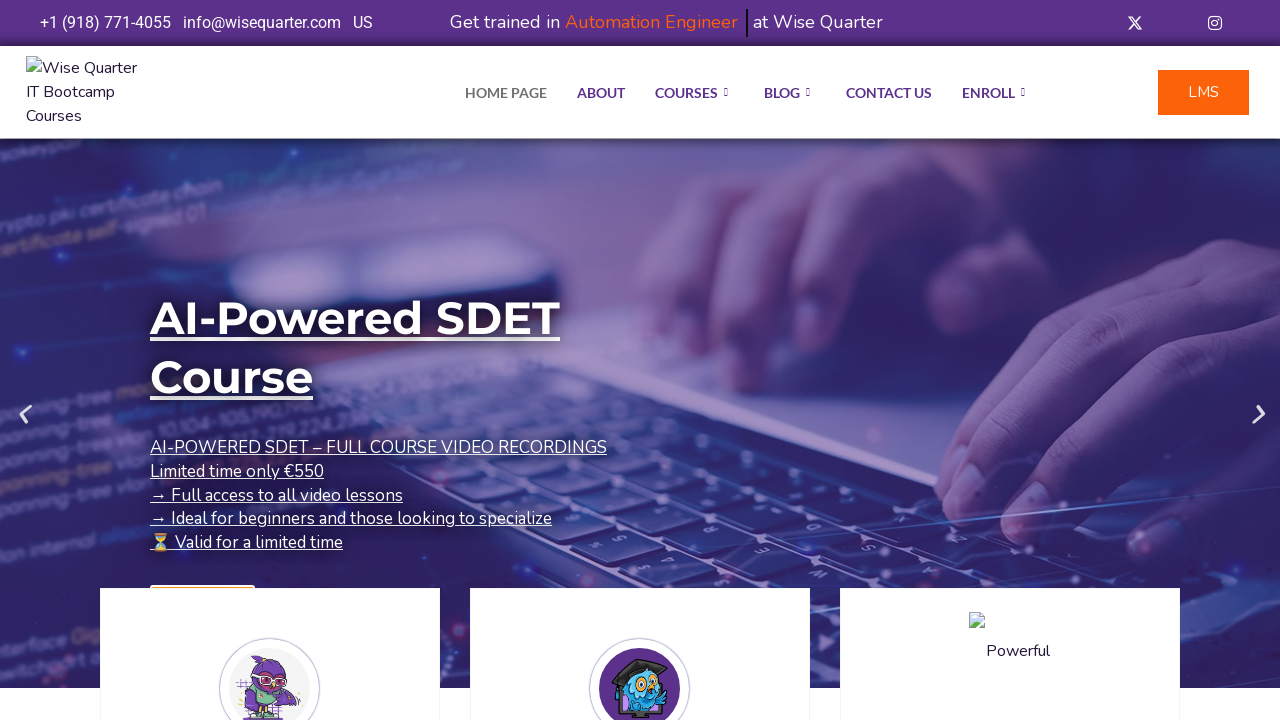

Scrolled down to make the Explore the Course button visible
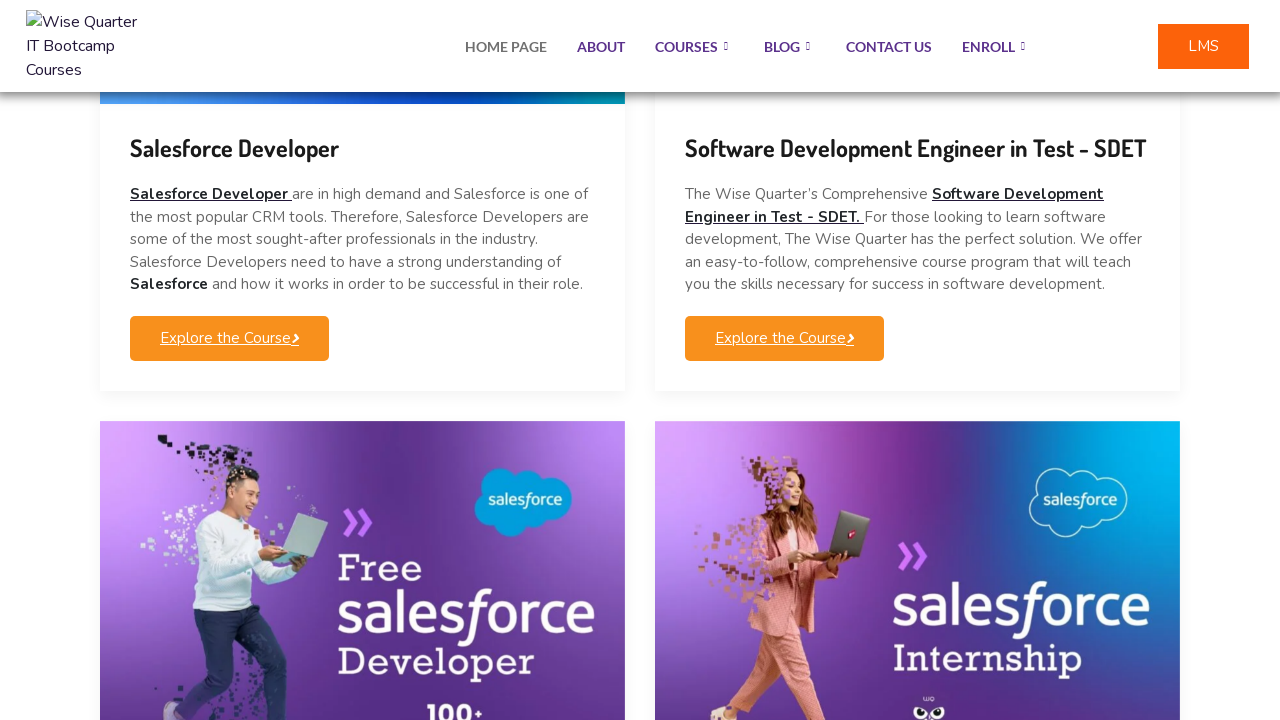

Clicked the Explore the Course button for SDET course at (784, 338) on (//a[@class='elementskit-btn whitespace--normal'])[2]
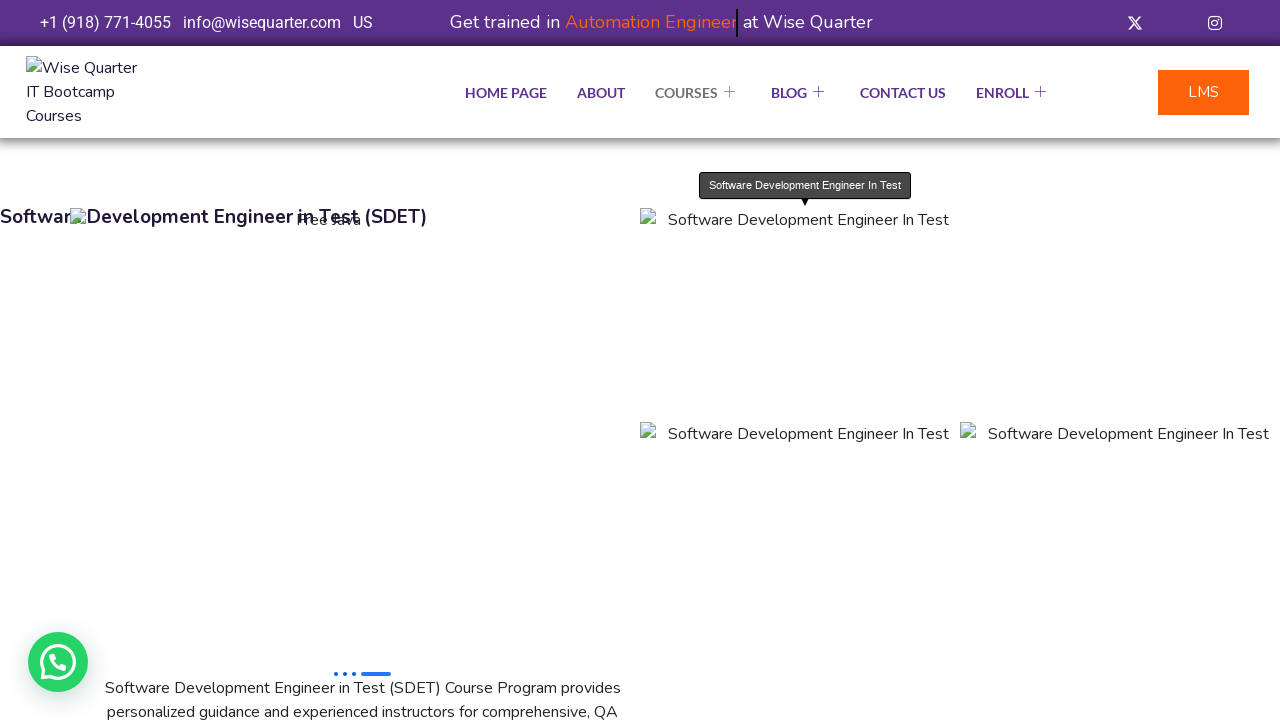

JavaScript alert triggered with message 'Bu is BU KADAR'
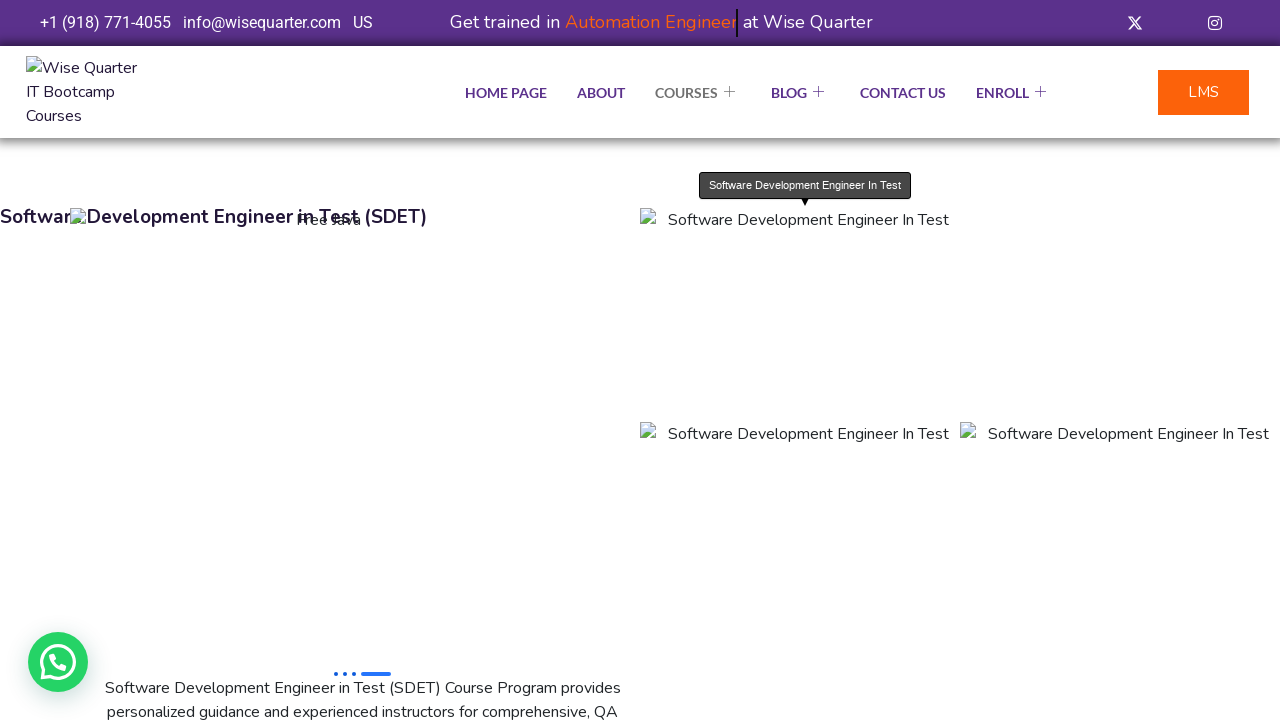

Alert dialog accepted and dismissed
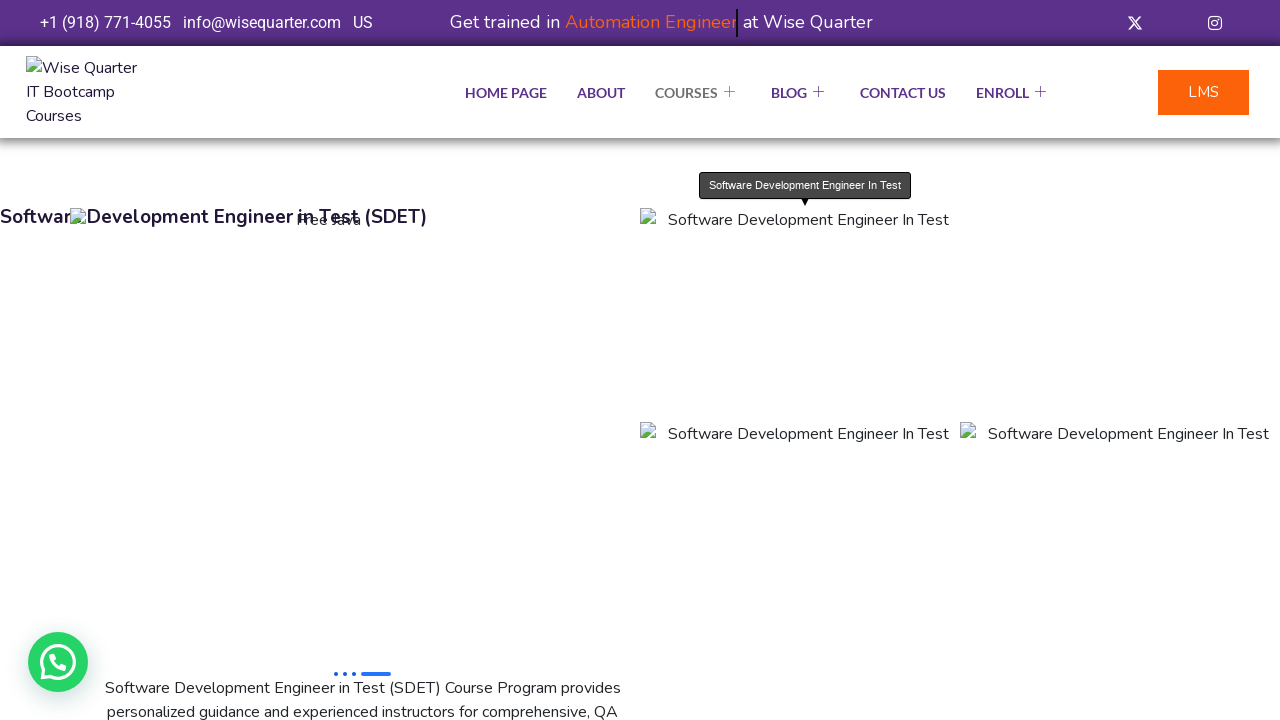

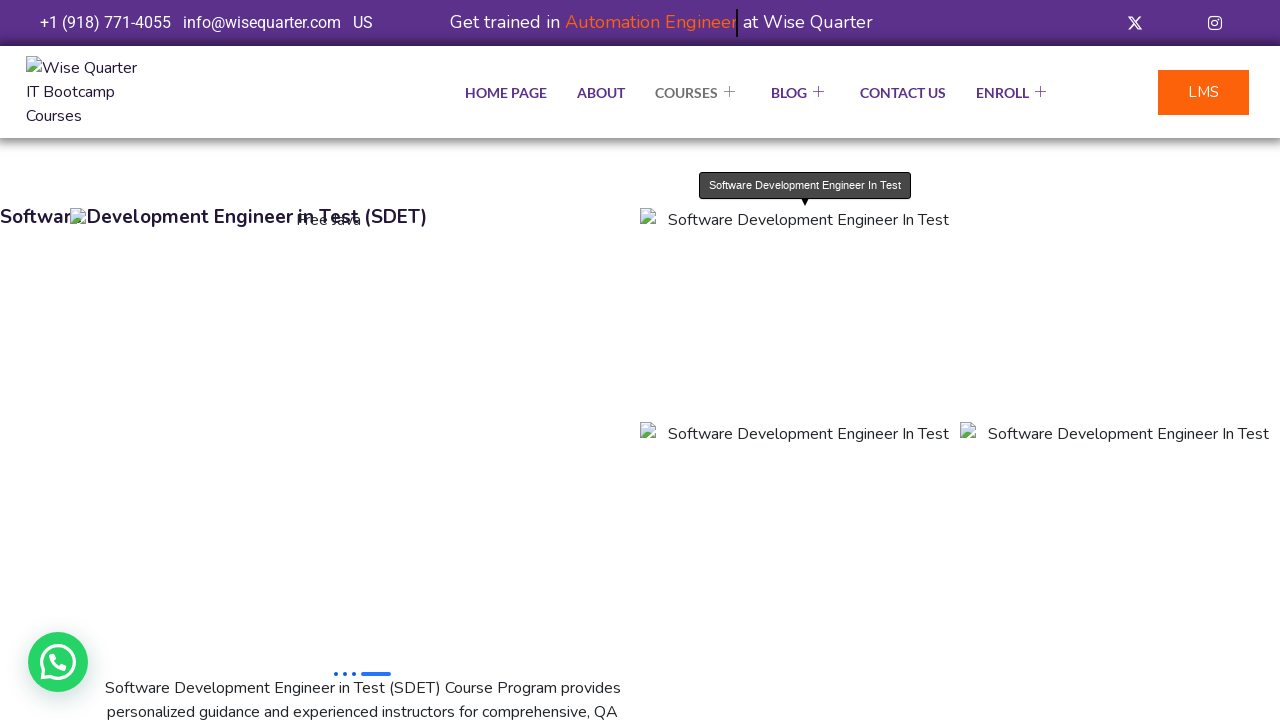